Tests the download flow for a free game asset on itch.io by clicking through the download buttons (buy button, direct download, and final download buttons).

Starting URL: https://itch.io/game-assets/free

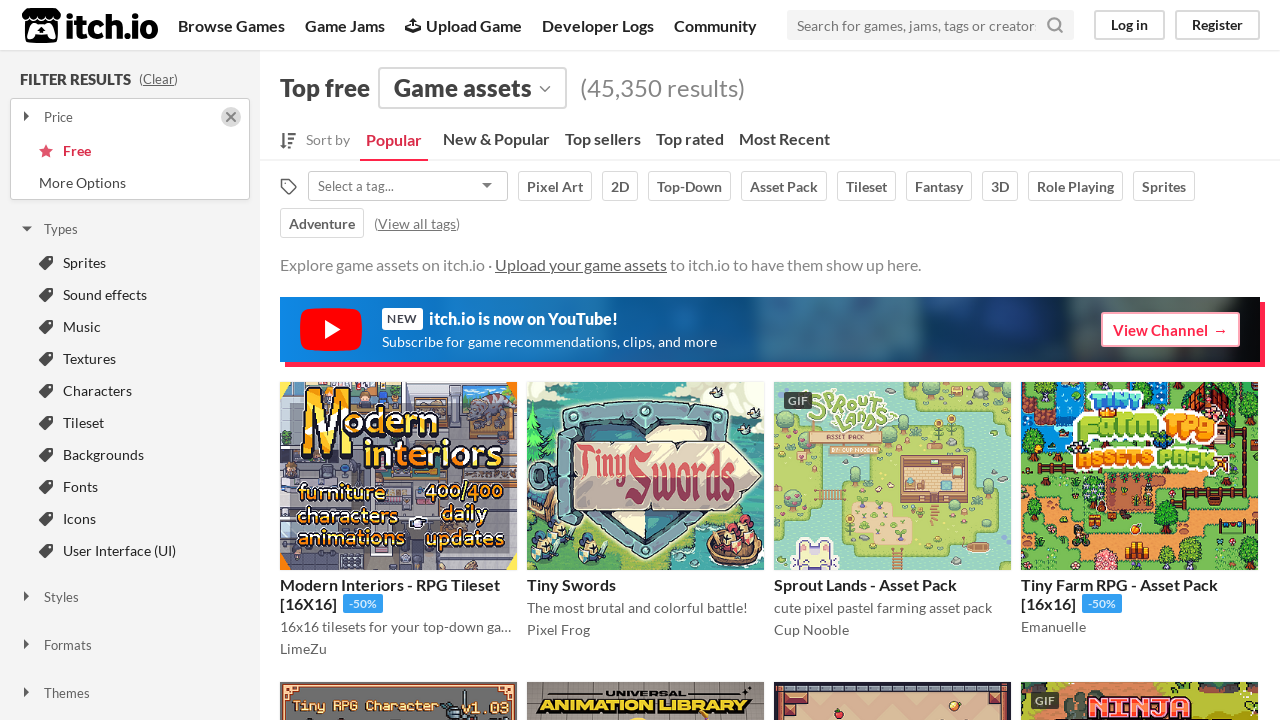

Navigated to itch.io free game assets page
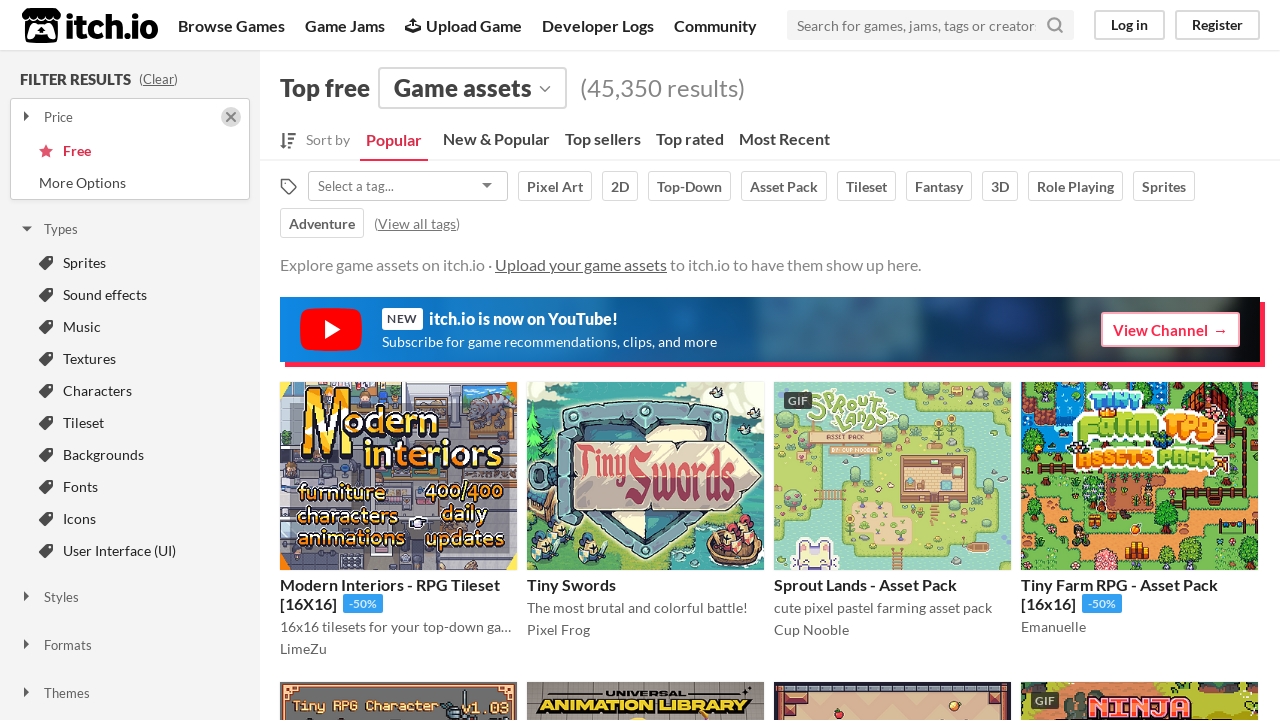

Waited for game asset cells to load
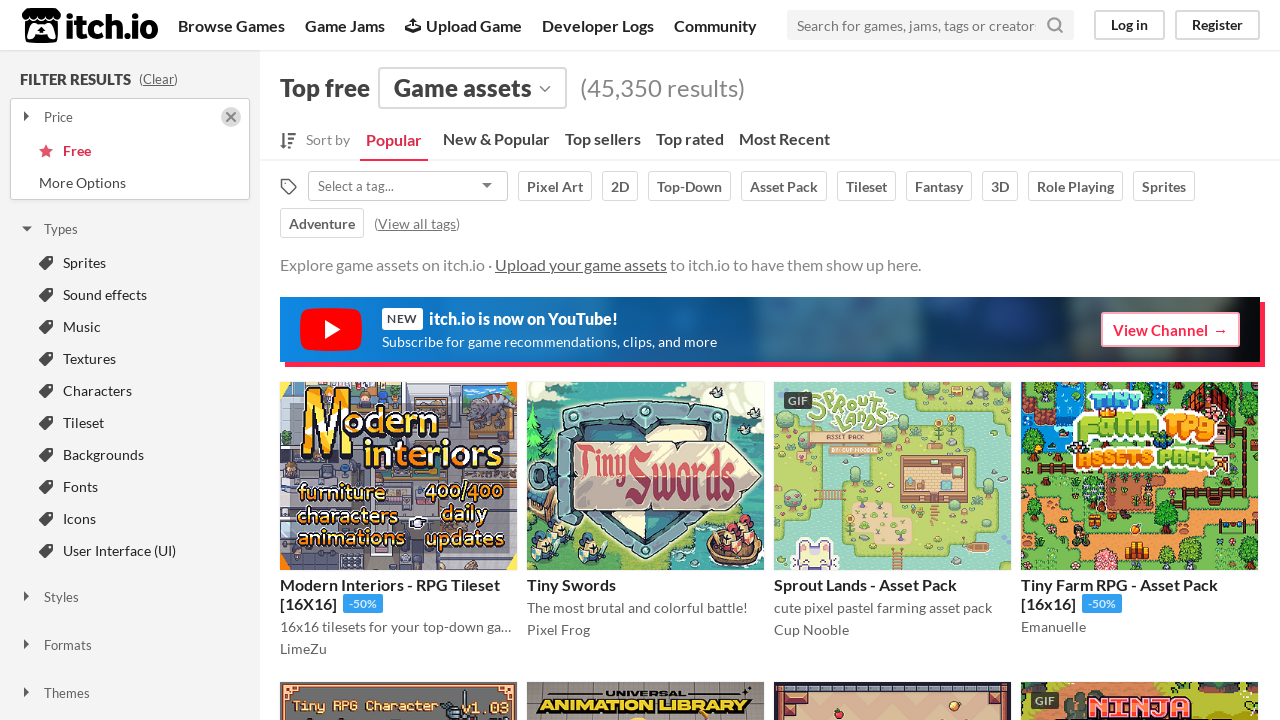

Clicked on the first free game asset at (390, 585) on .game_cell.has_cover .game_cell_data a >> nth=0
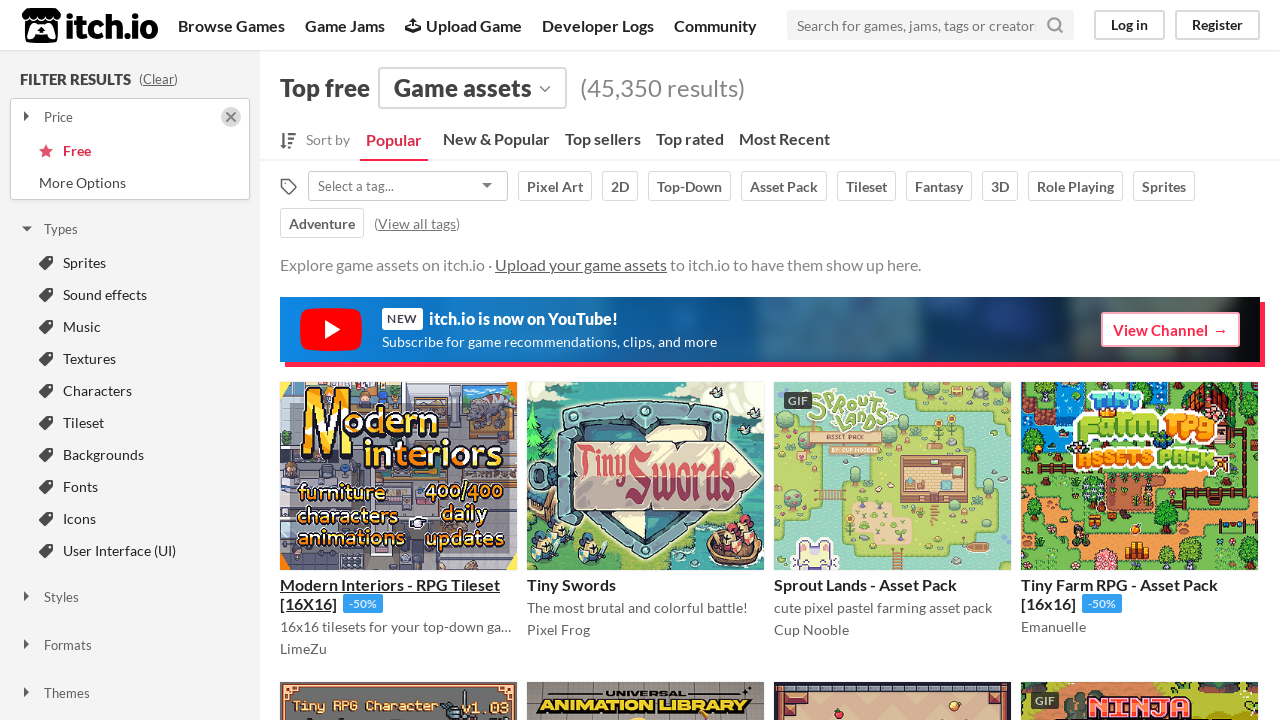

Waited for buy/download button to appear
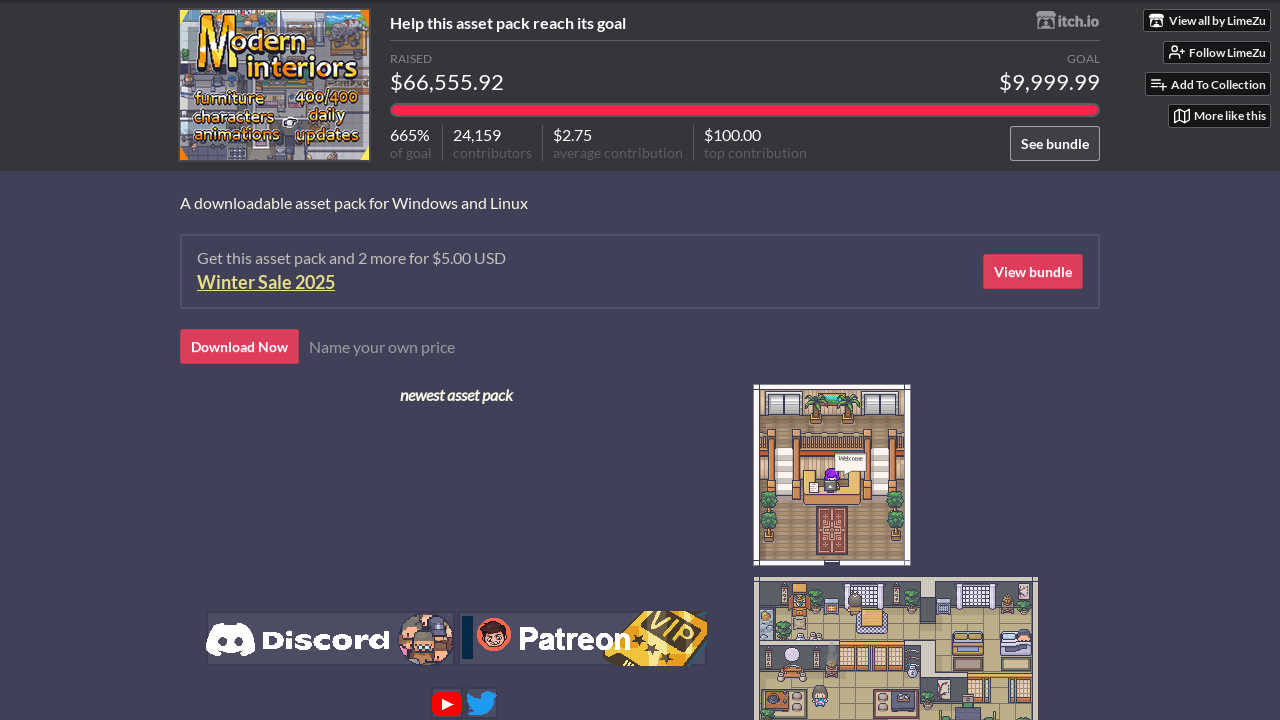

Clicked the buy button to initiate download at (240, 346) on .button.buy_btn
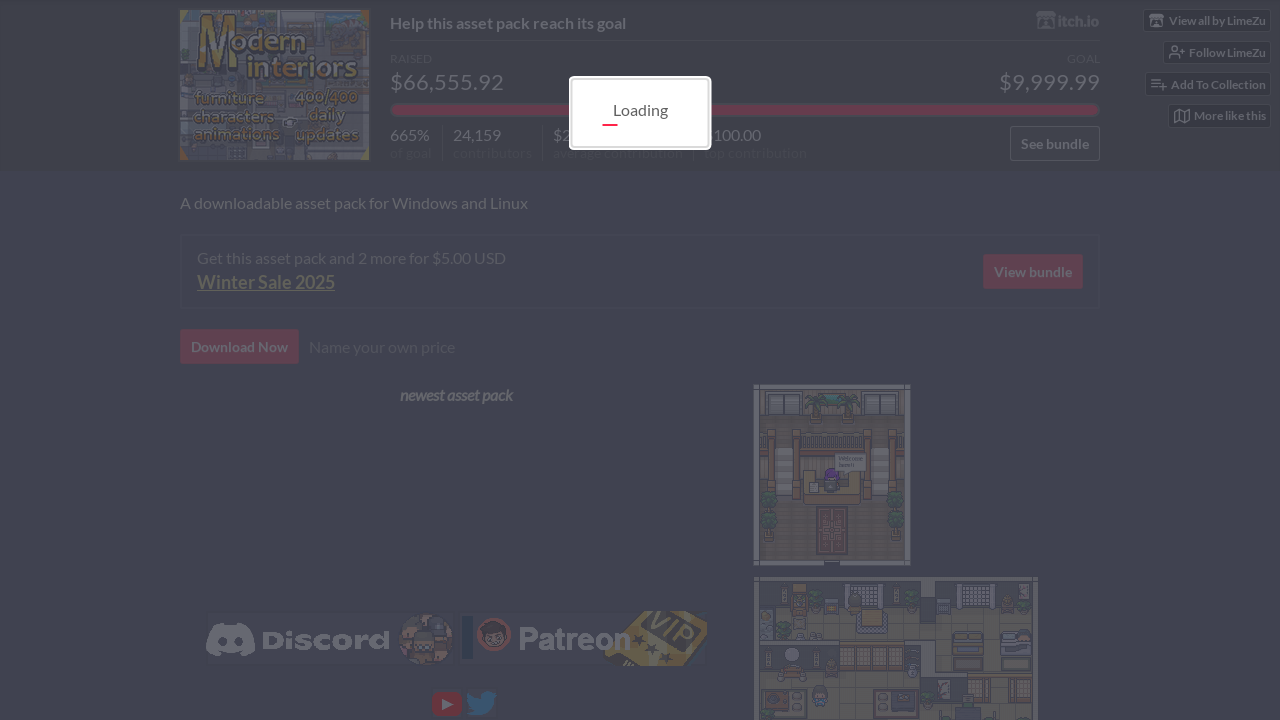

Waited for direct download button to appear
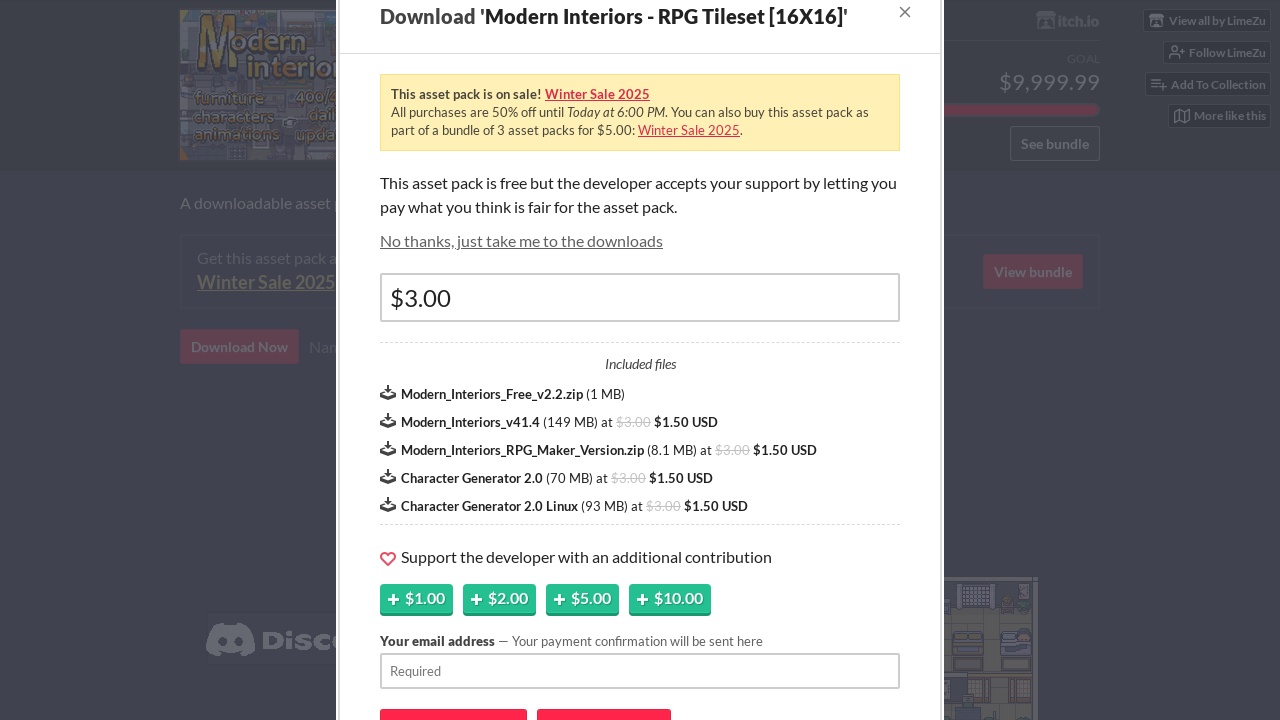

Clicked the direct download button at (522, 240) on .direct_download_btn
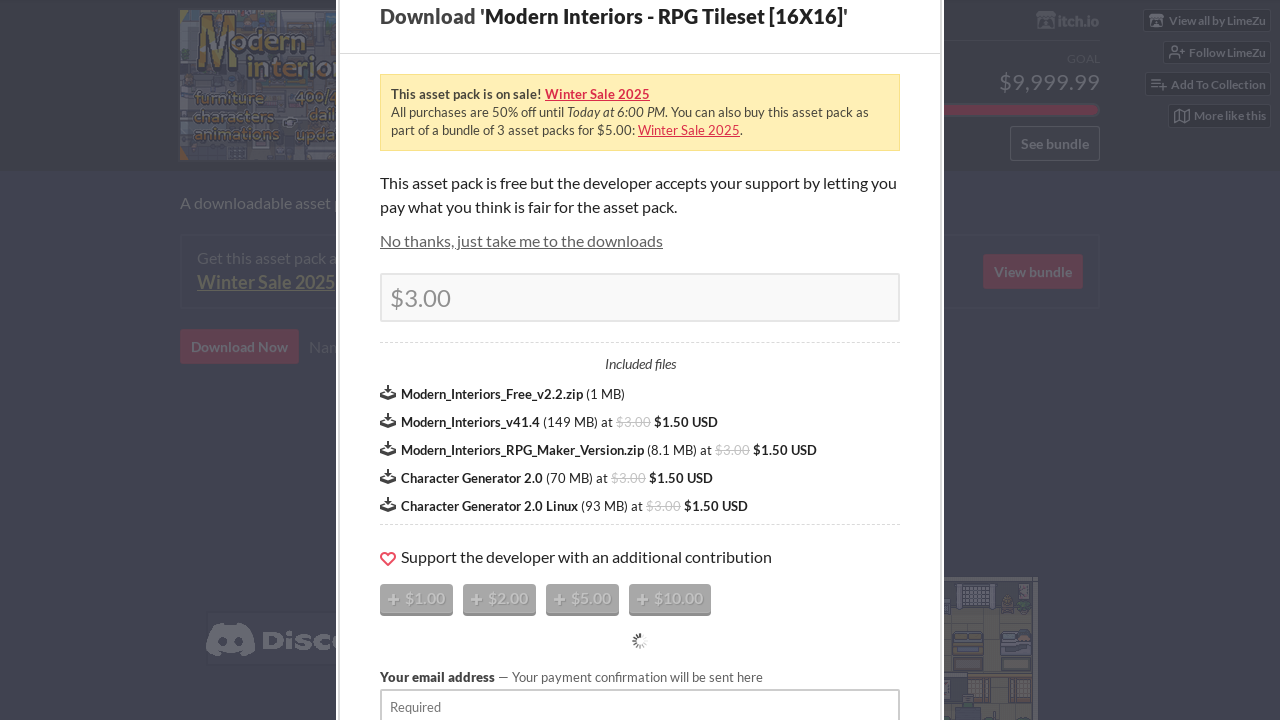

Waited for final download button to appear
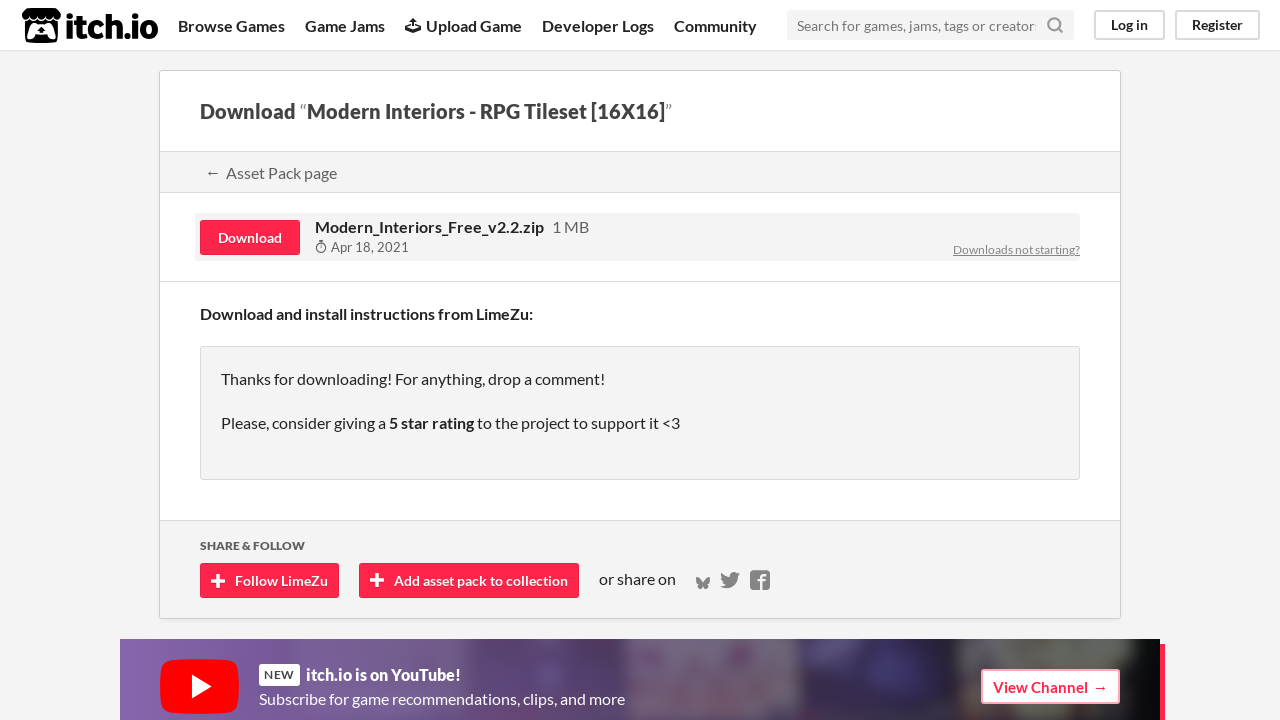

Clicked the final download button to complete download flow at (250, 237) on .button.download_btn
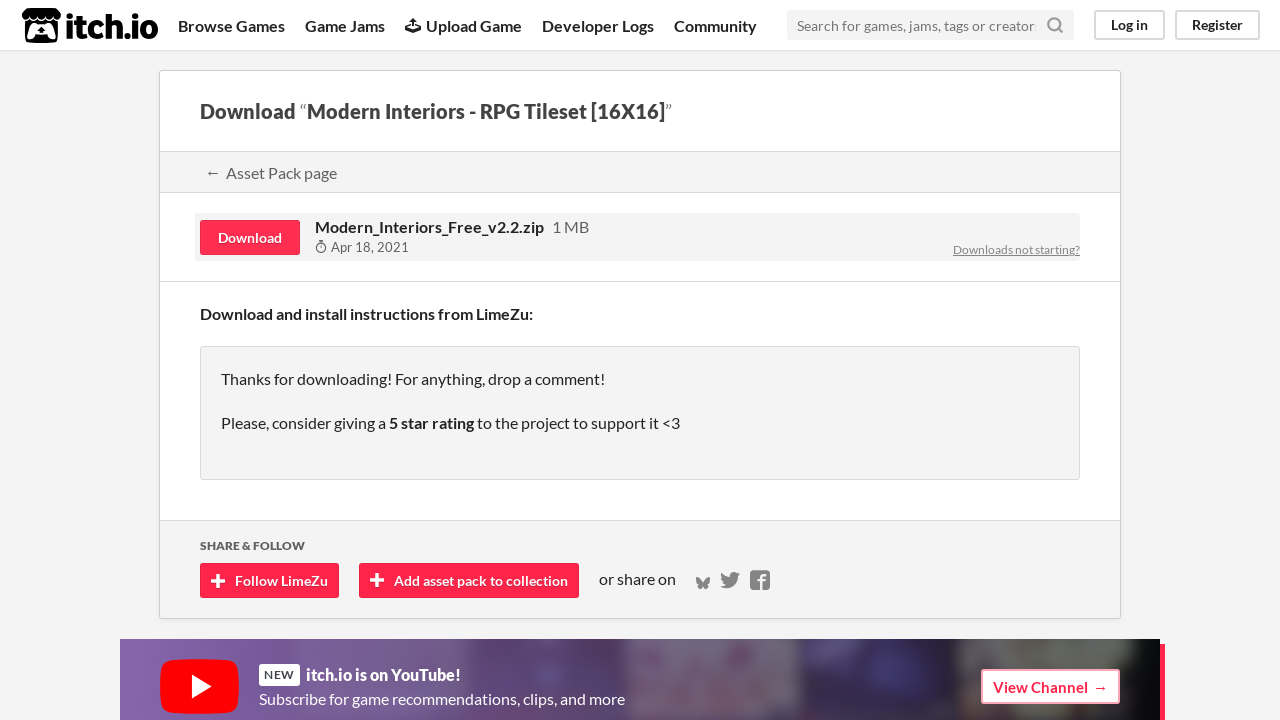

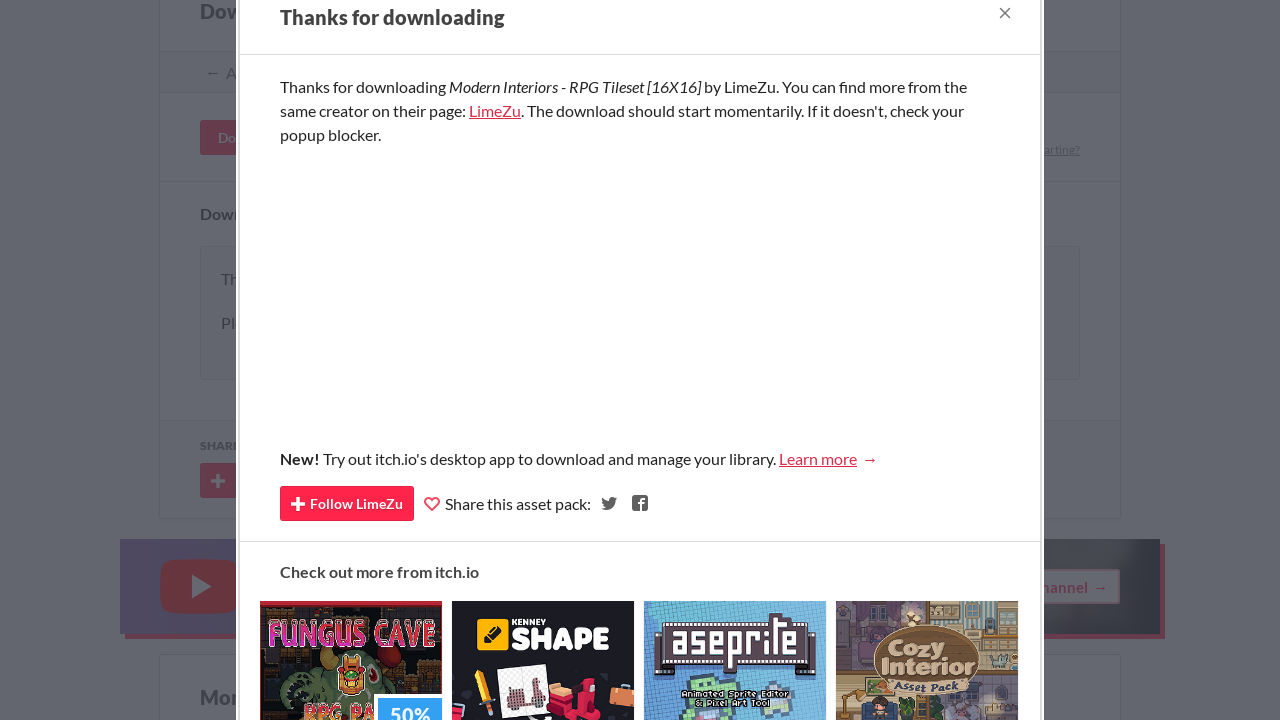